Navigates to the Input Fields documentation page and verifies the h1 heading is present

Starting URL: https://flowbite-svelte.com/docs/forms/input-field

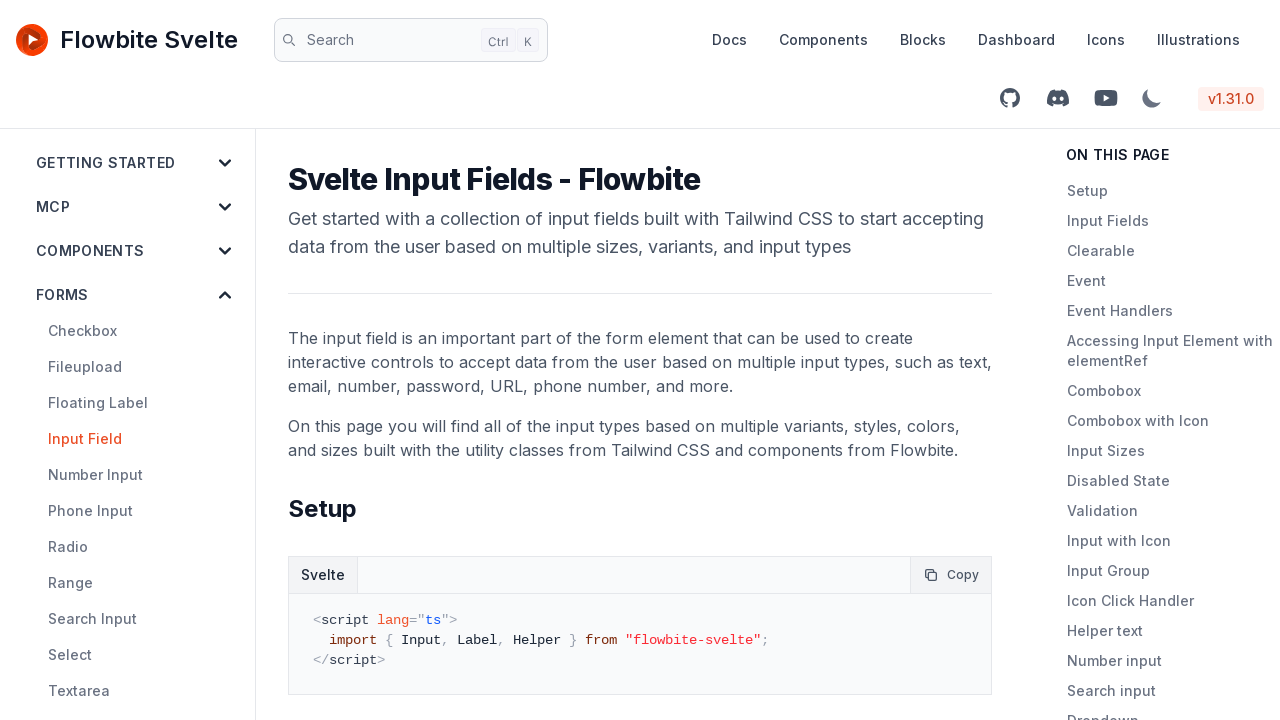

Navigated to Input Fields documentation page
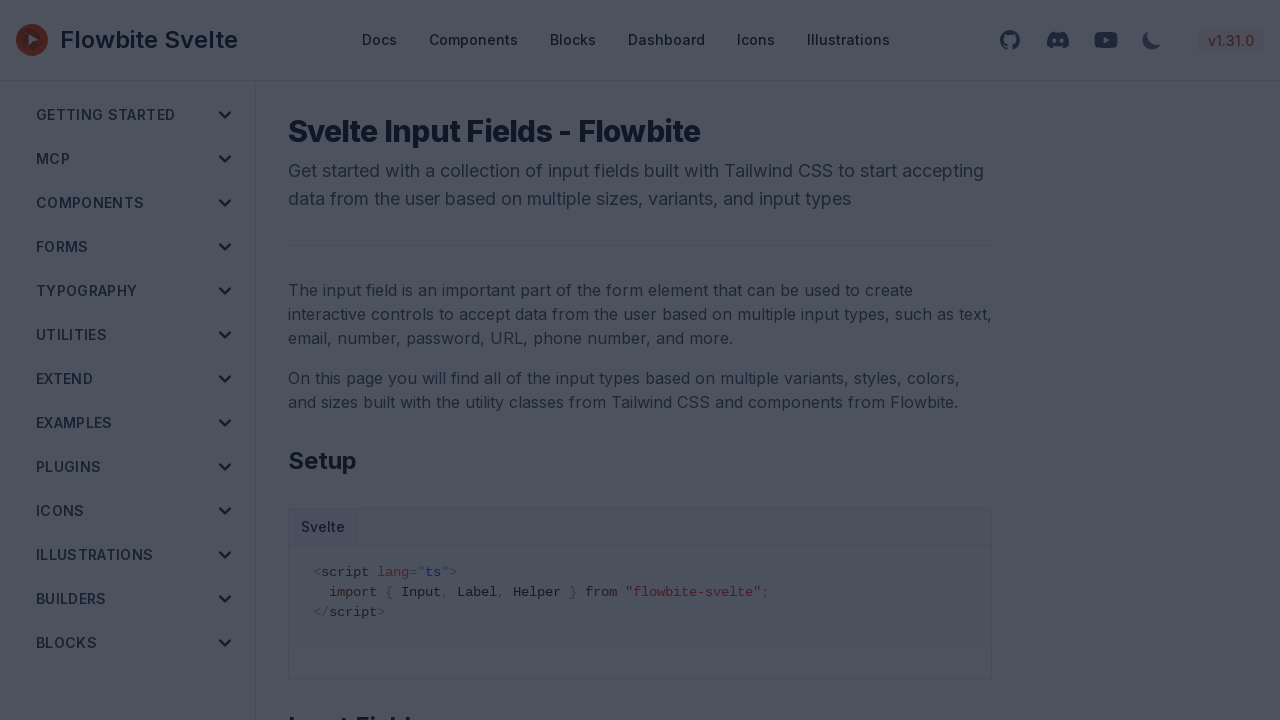

H1 heading is present on the page
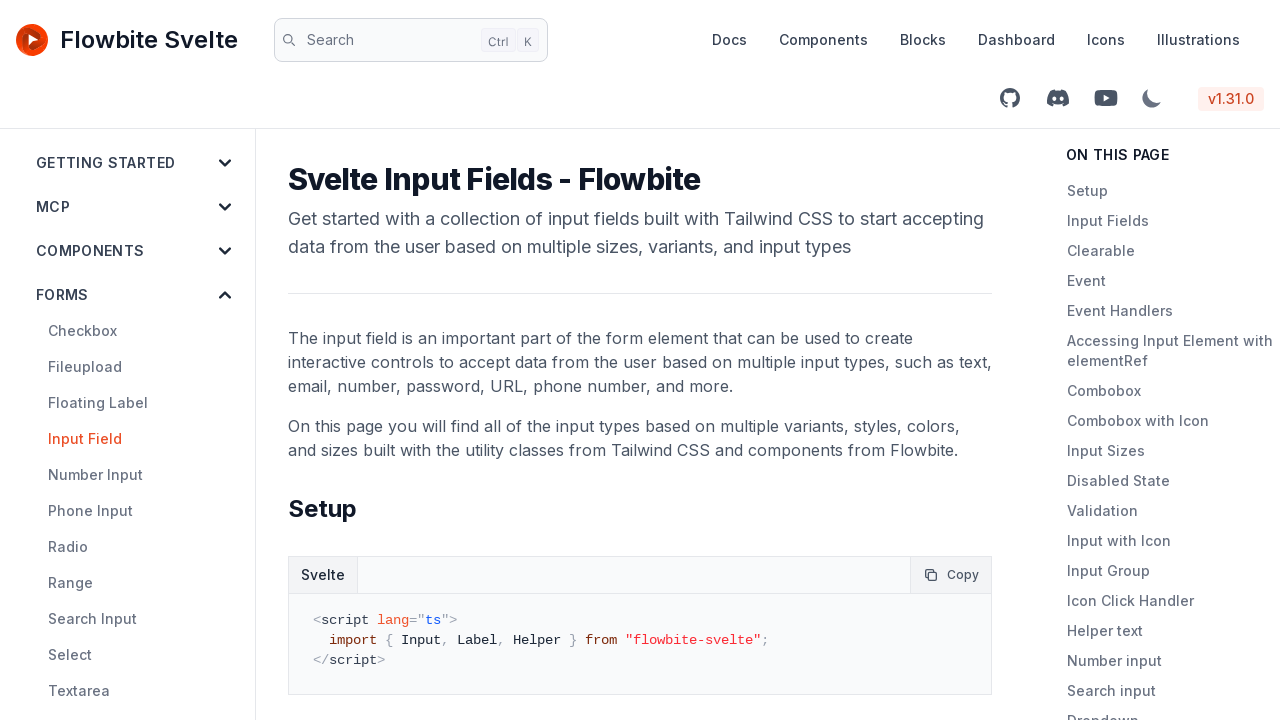

Verified h1 heading is visible
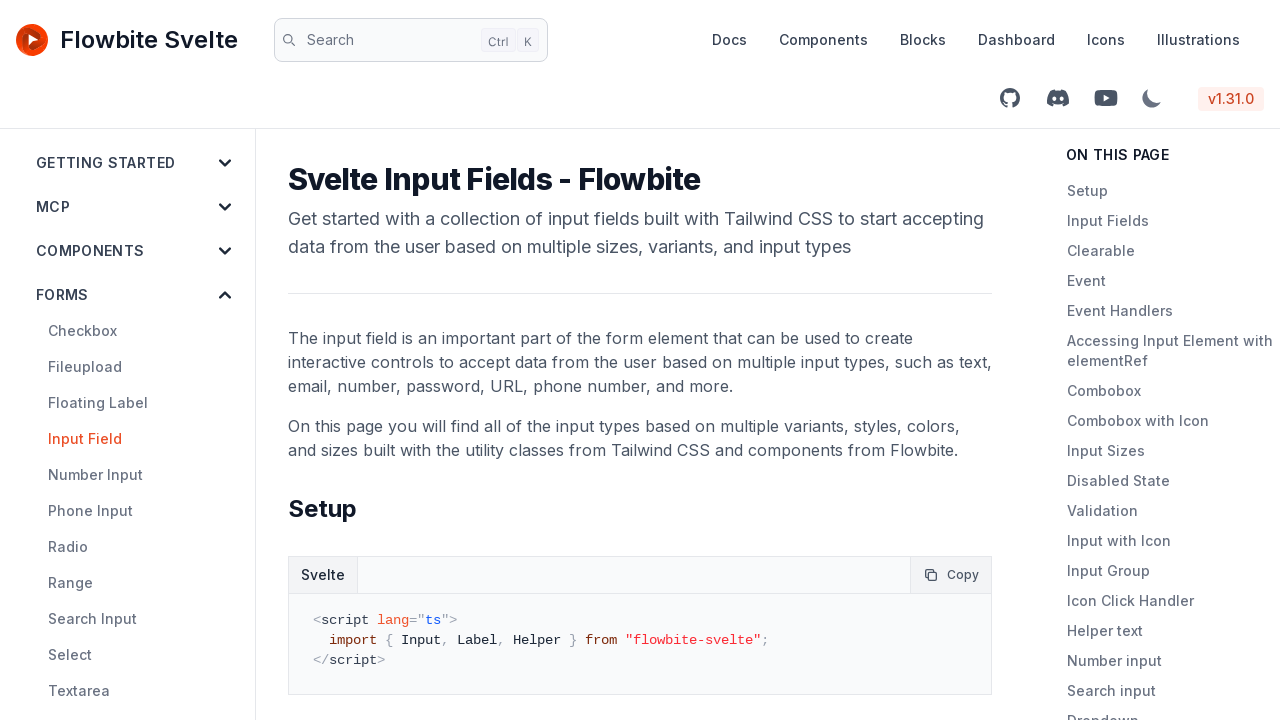

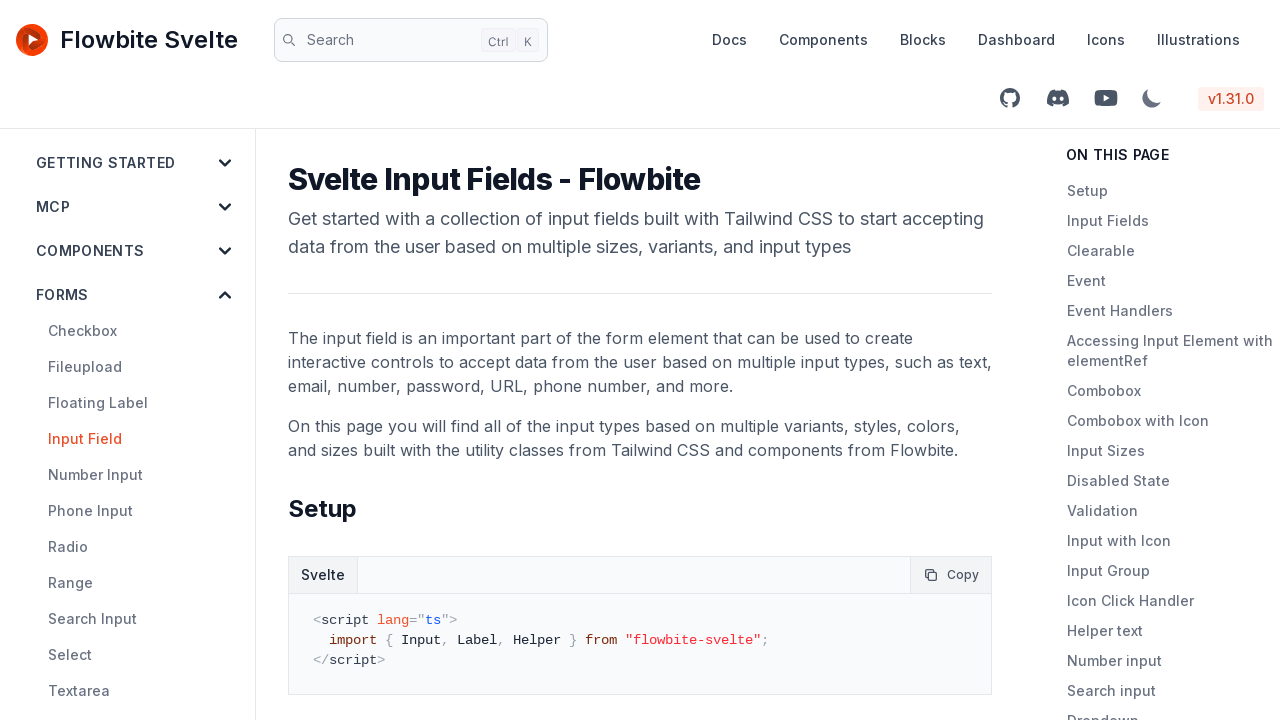